Opens Ynet news website in Edge browser

Starting URL: http://www.ynet.co.il

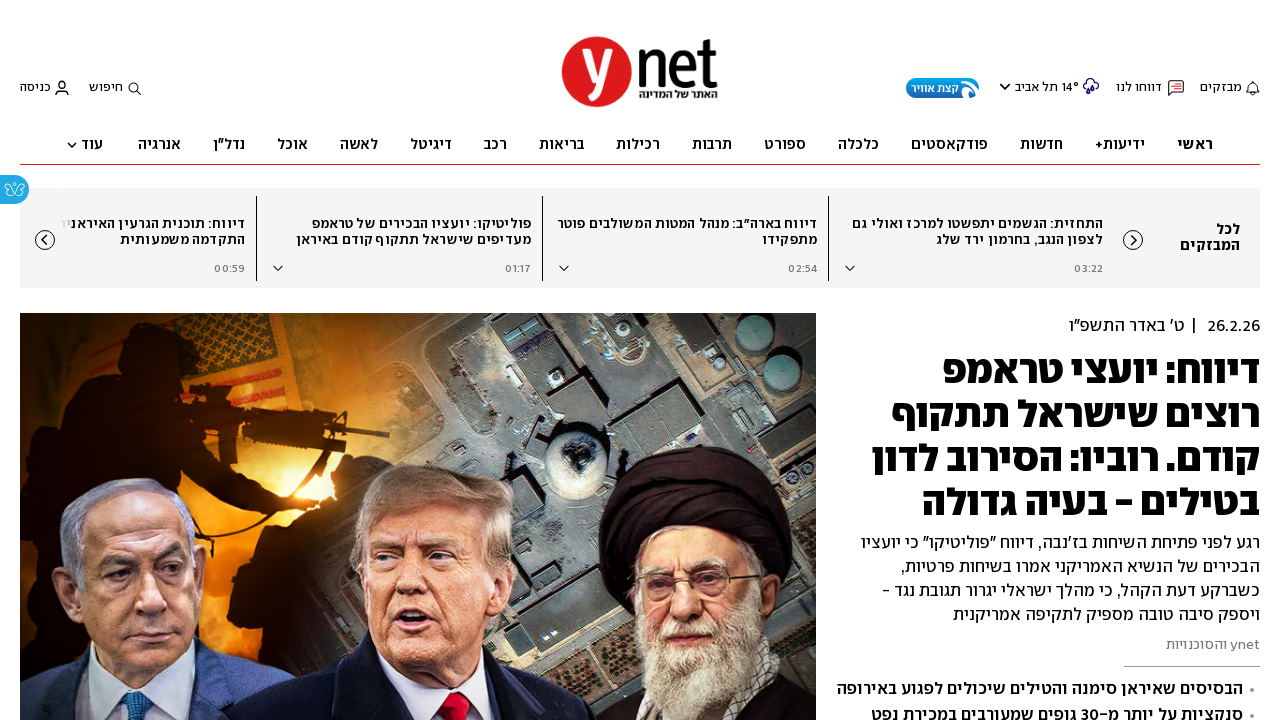

Ynet news website loaded in Edge browser at http://www.ynet.co.il
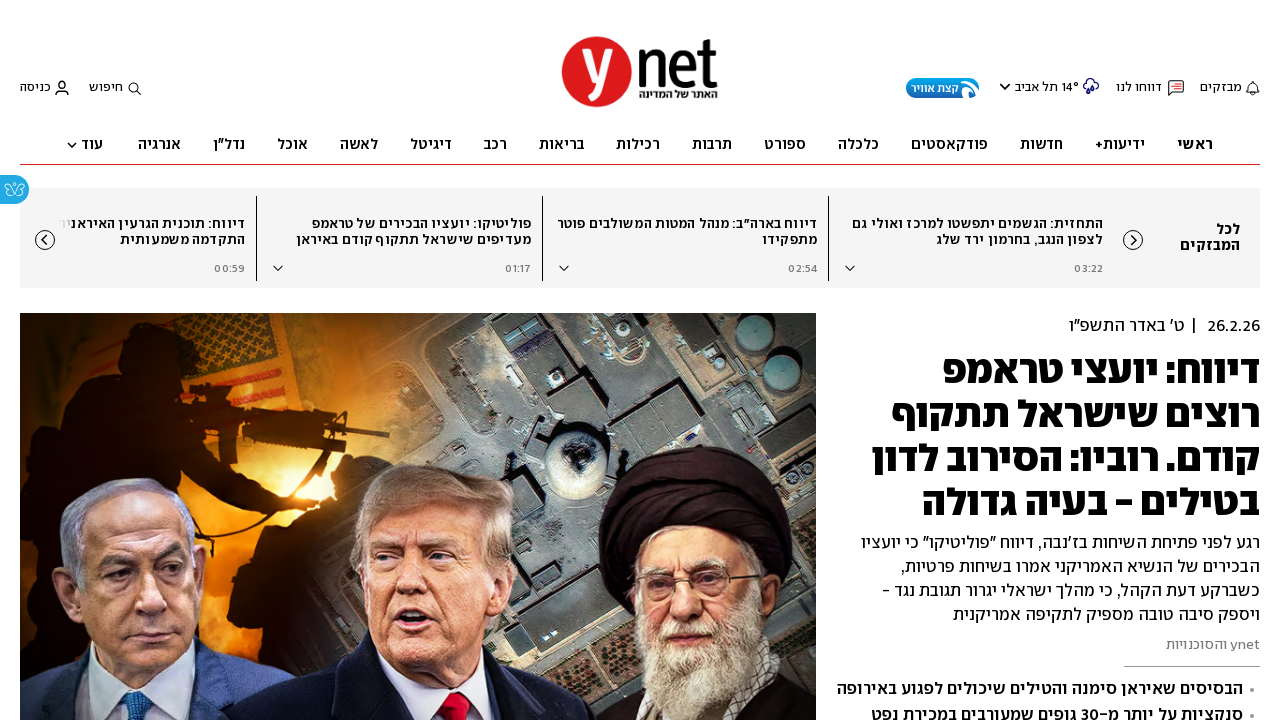

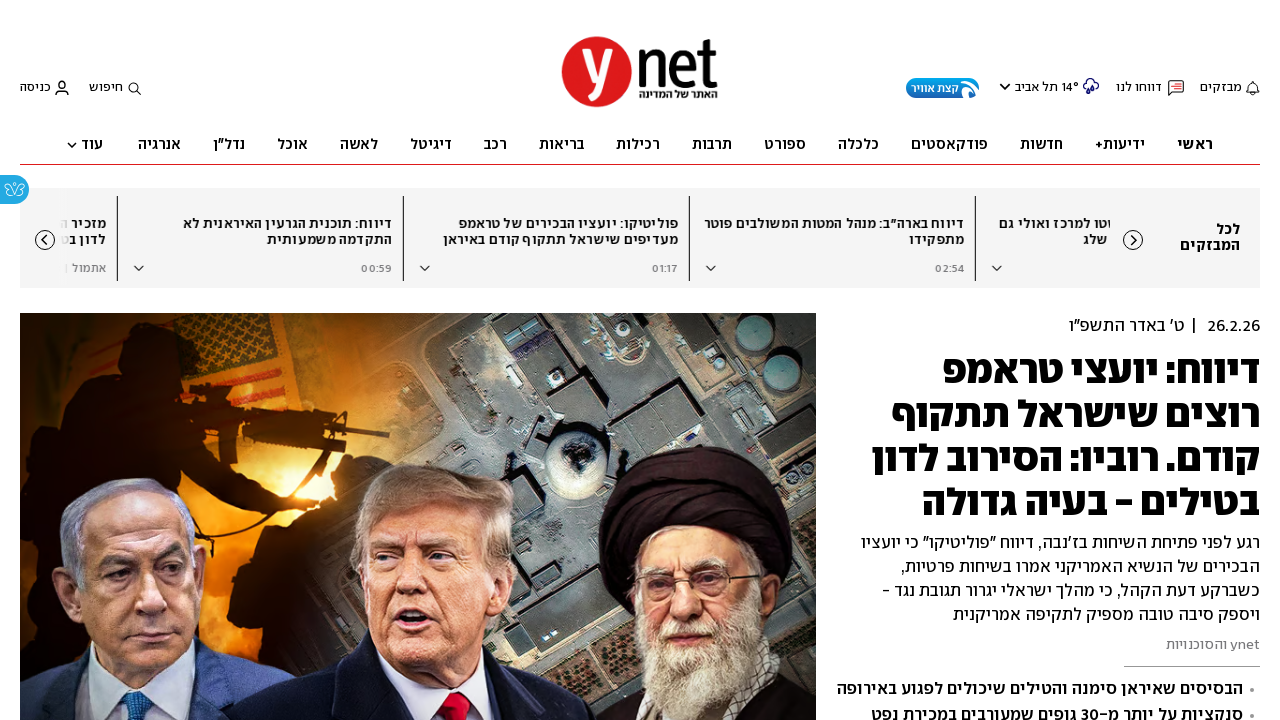